Tests clearing a feedback form by filling in all fields, clicking the clear/reset button, and verifying all fields are empty

Starting URL: http://zero.webappsecurity.com/feedback.html

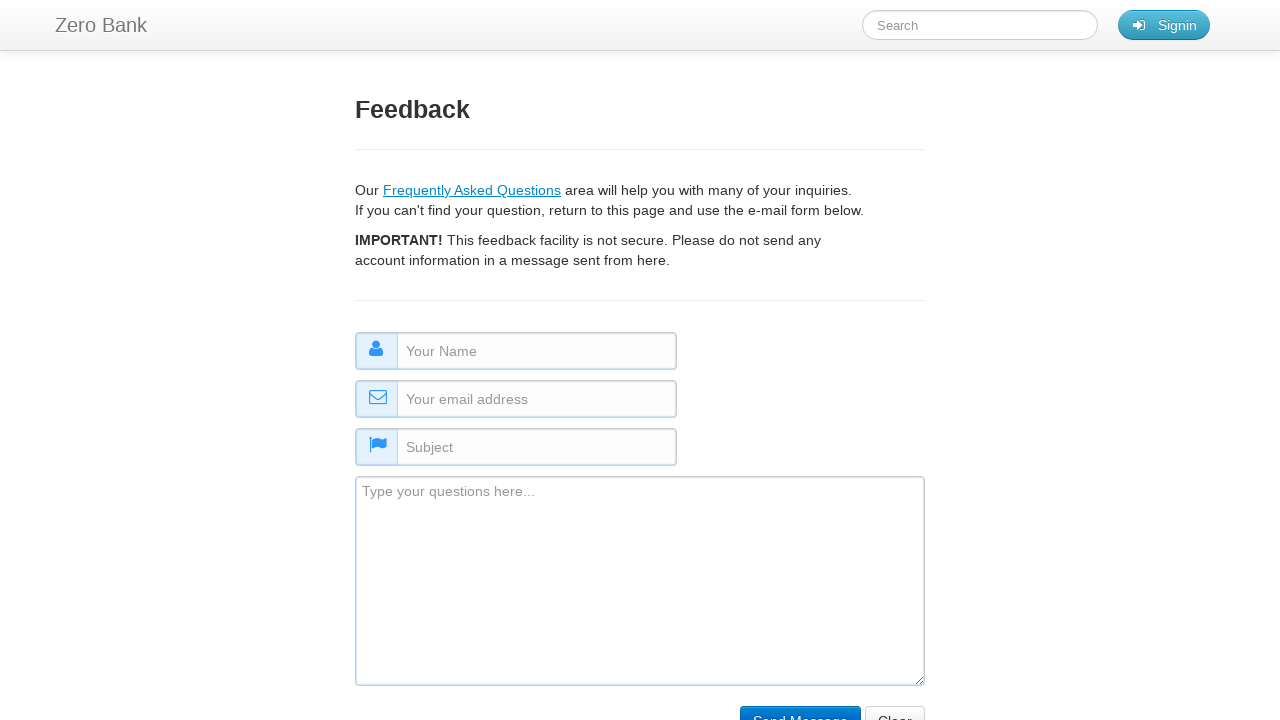

Filled name field with 'Test' on #name
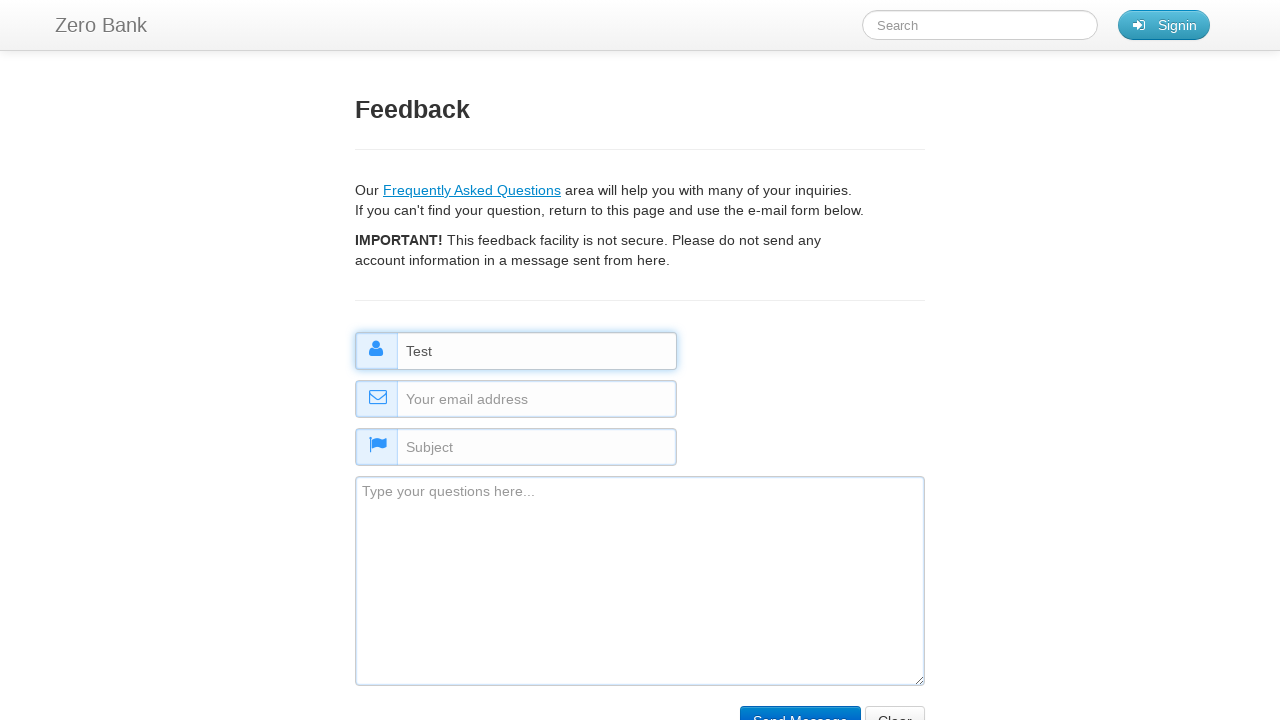

Filled email field with 'test@test.com' on #email
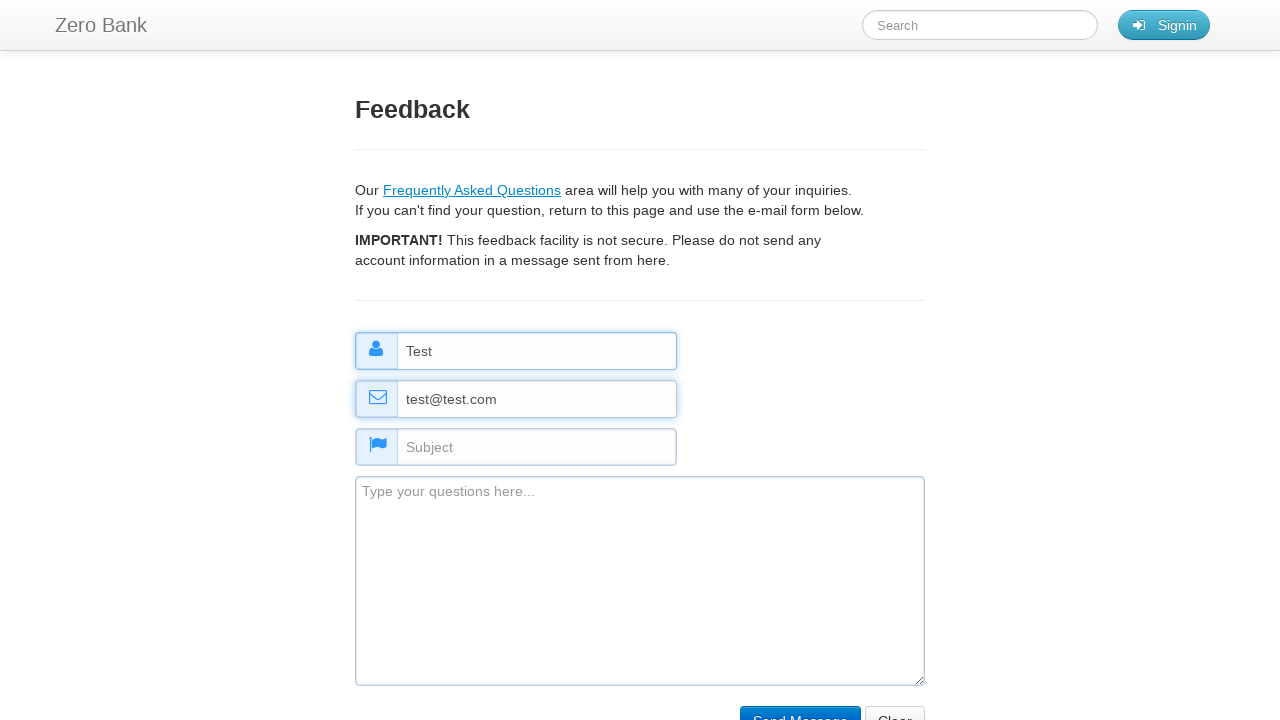

Filled subject field with 'New Subject' on #subject
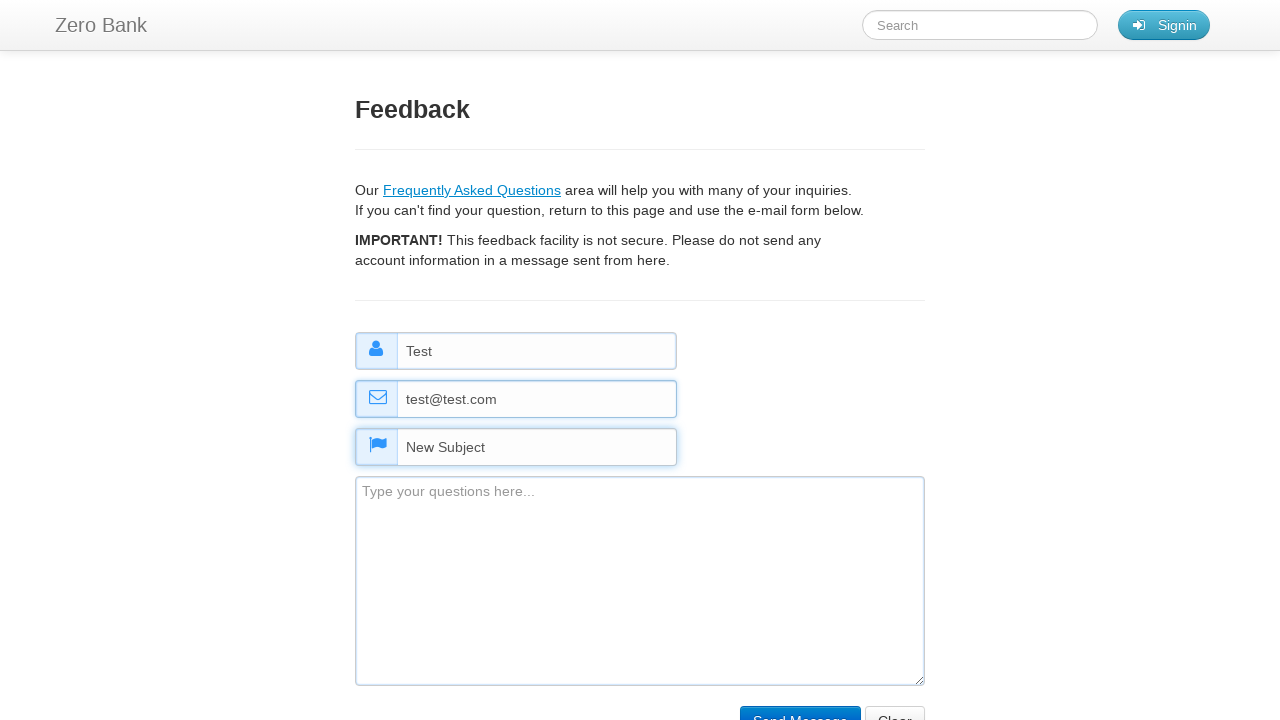

Filled comment field with 'No comment!' on #comment
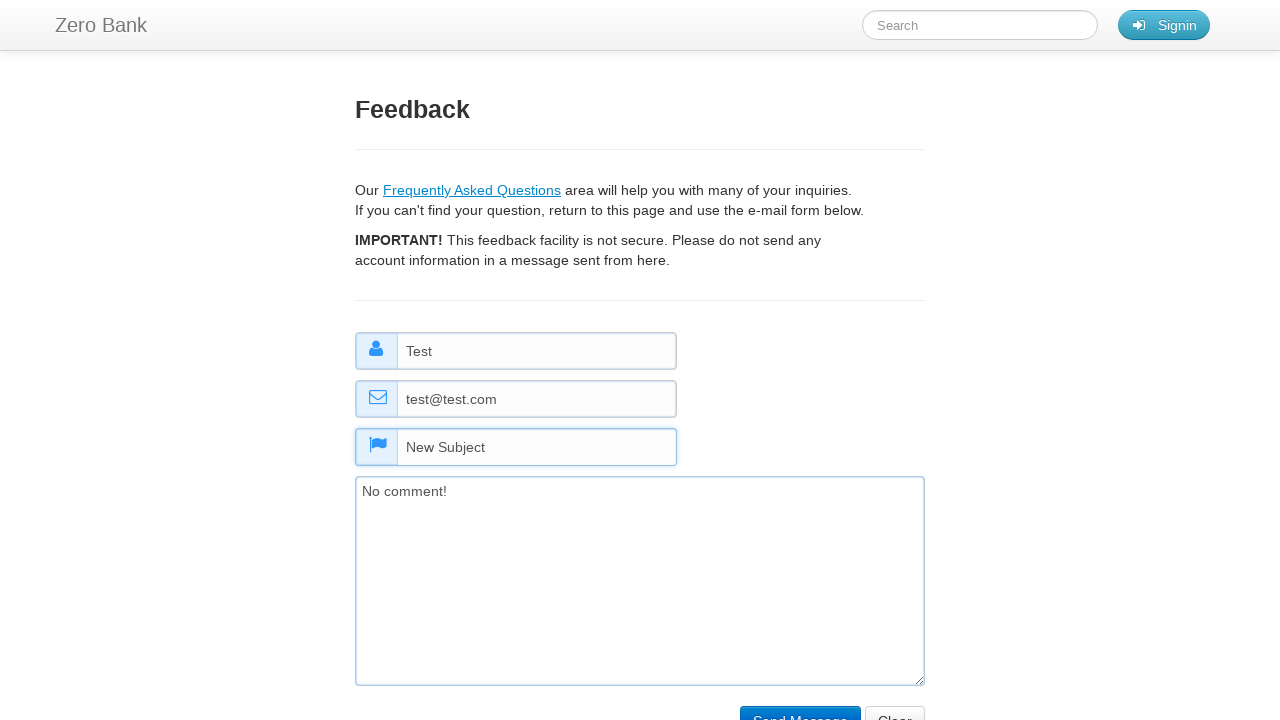

Clicked reset button to clear the form at (895, 705) on input[type='reset']
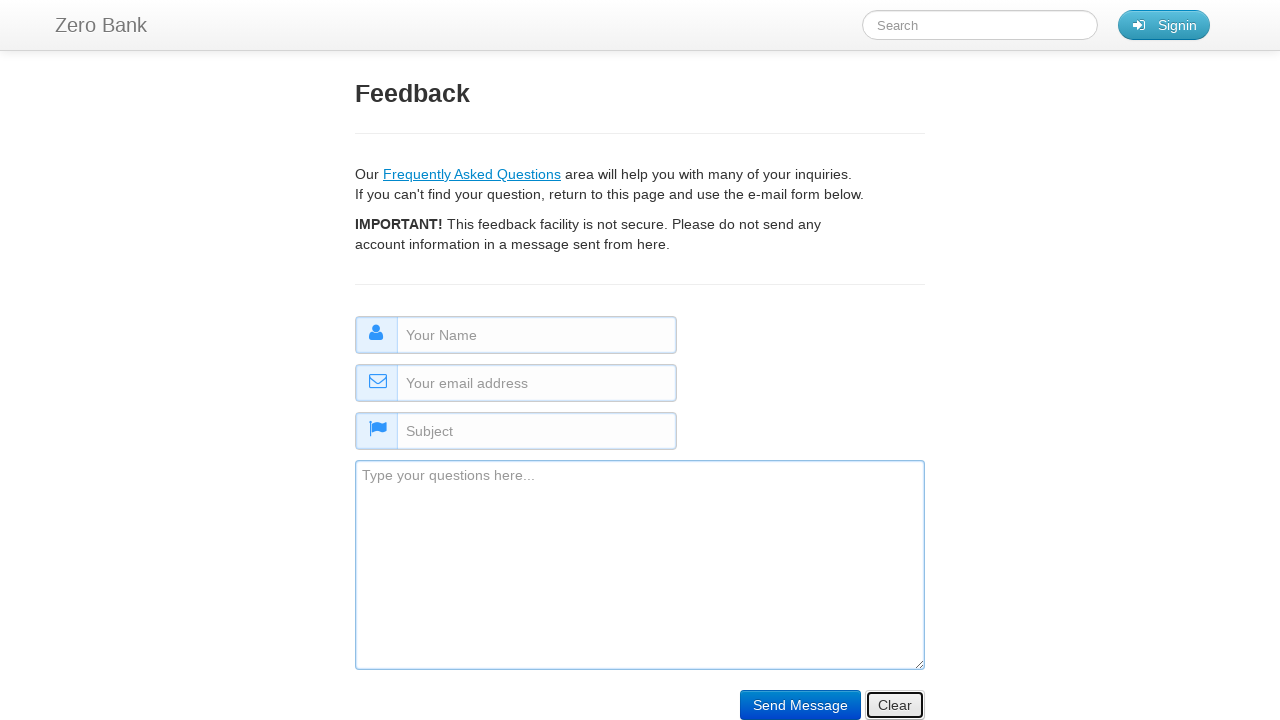

Verified name field is empty
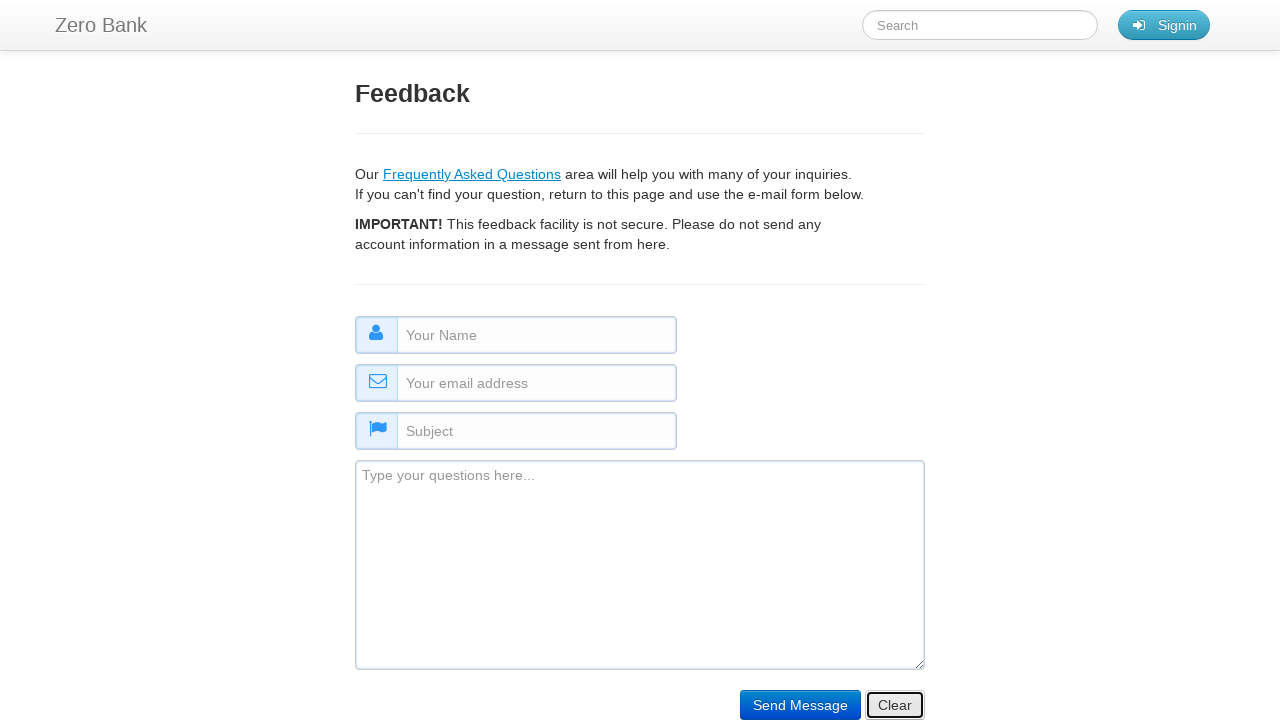

Verified email field is empty
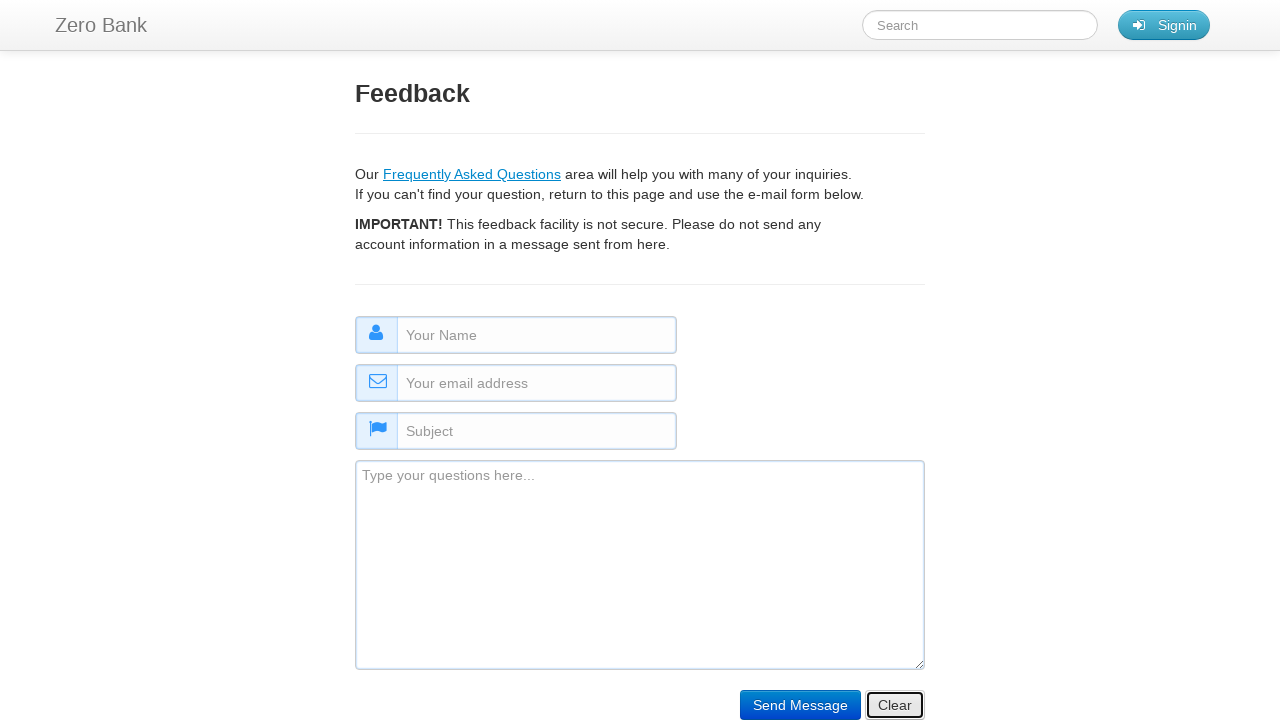

Verified subject field is empty
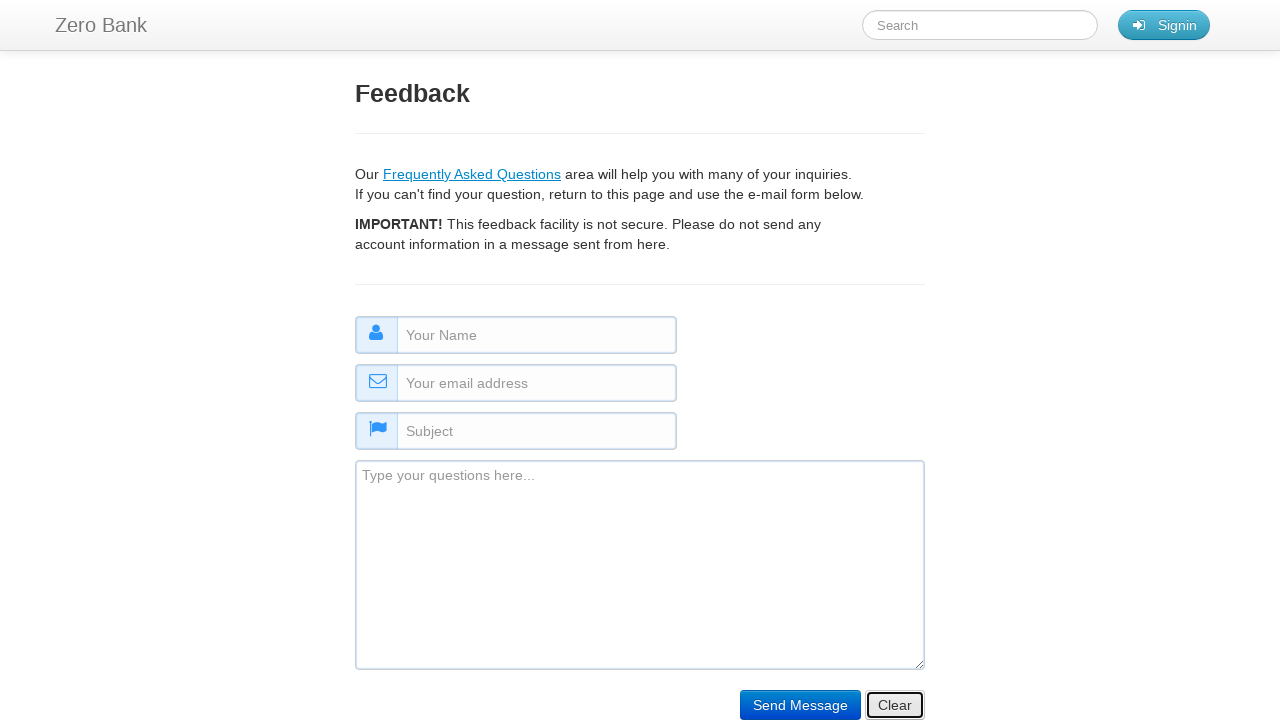

Verified comment field is empty
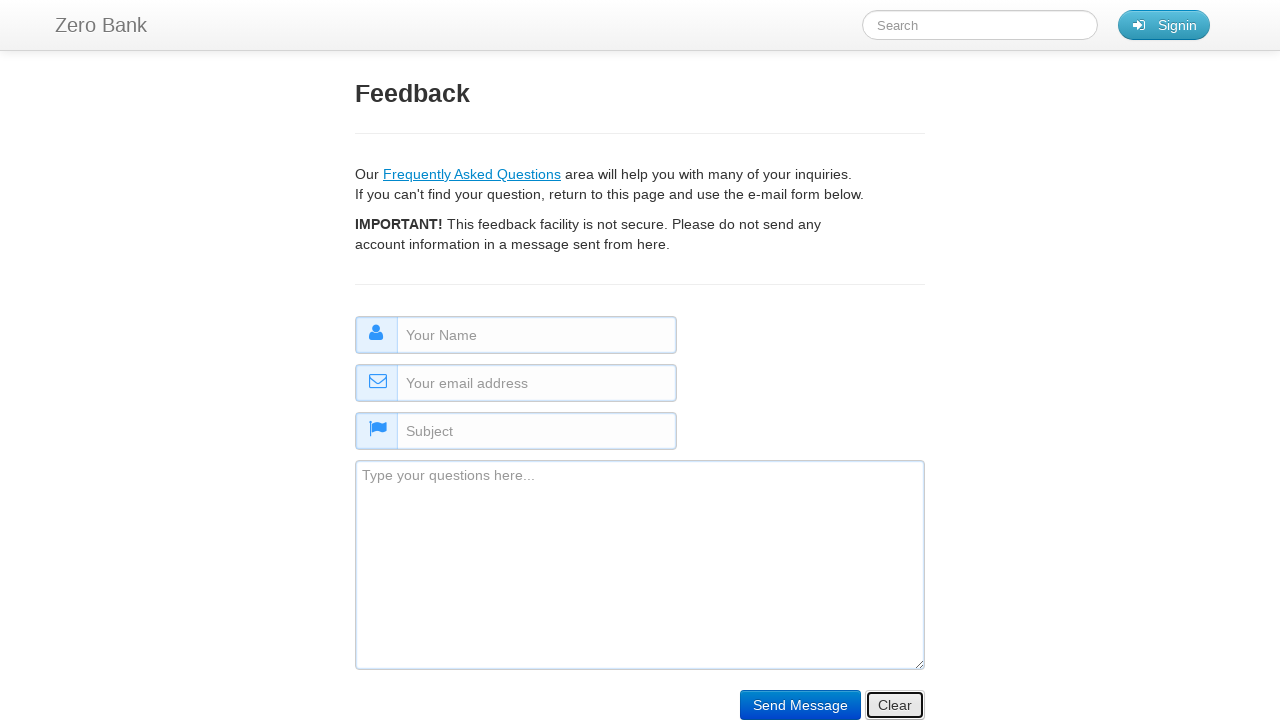

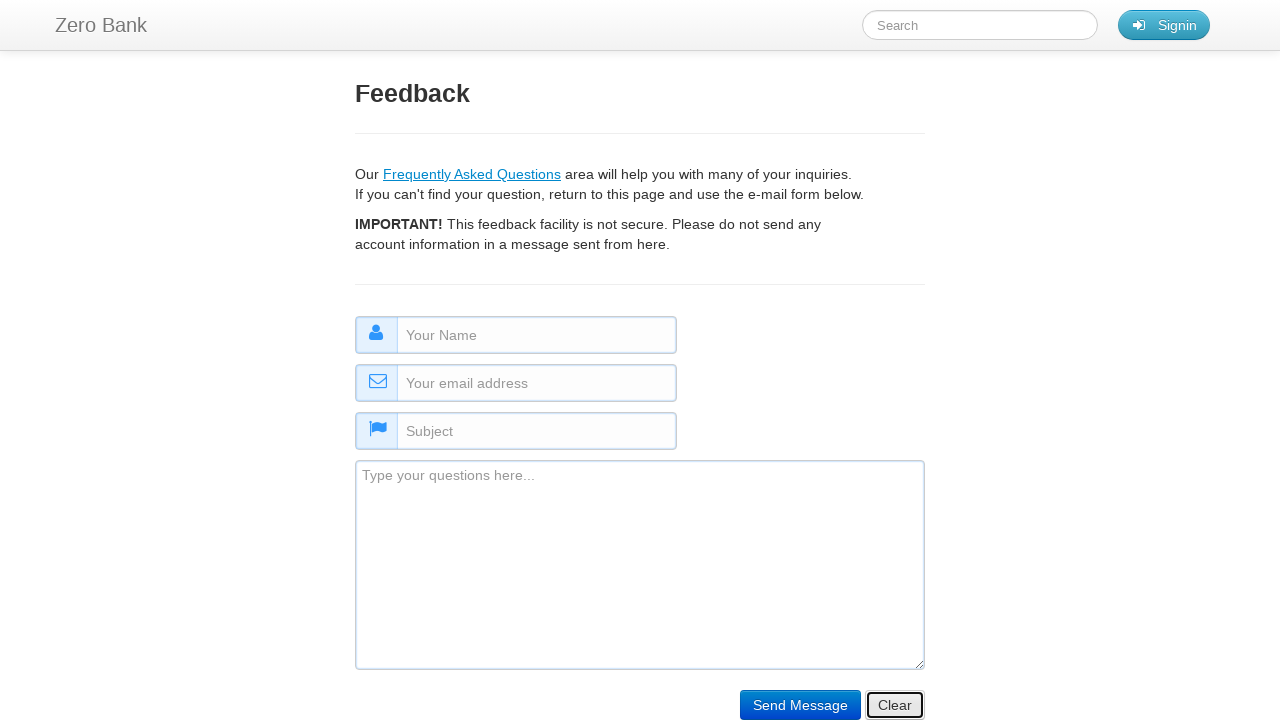